Tests the add-to-cart functionality on DemoBlaze by navigating to the Laptops category, selecting the first laptop, adding it to cart, and verifying it appears in the cart page.

Starting URL: https://www.demoblaze.com/

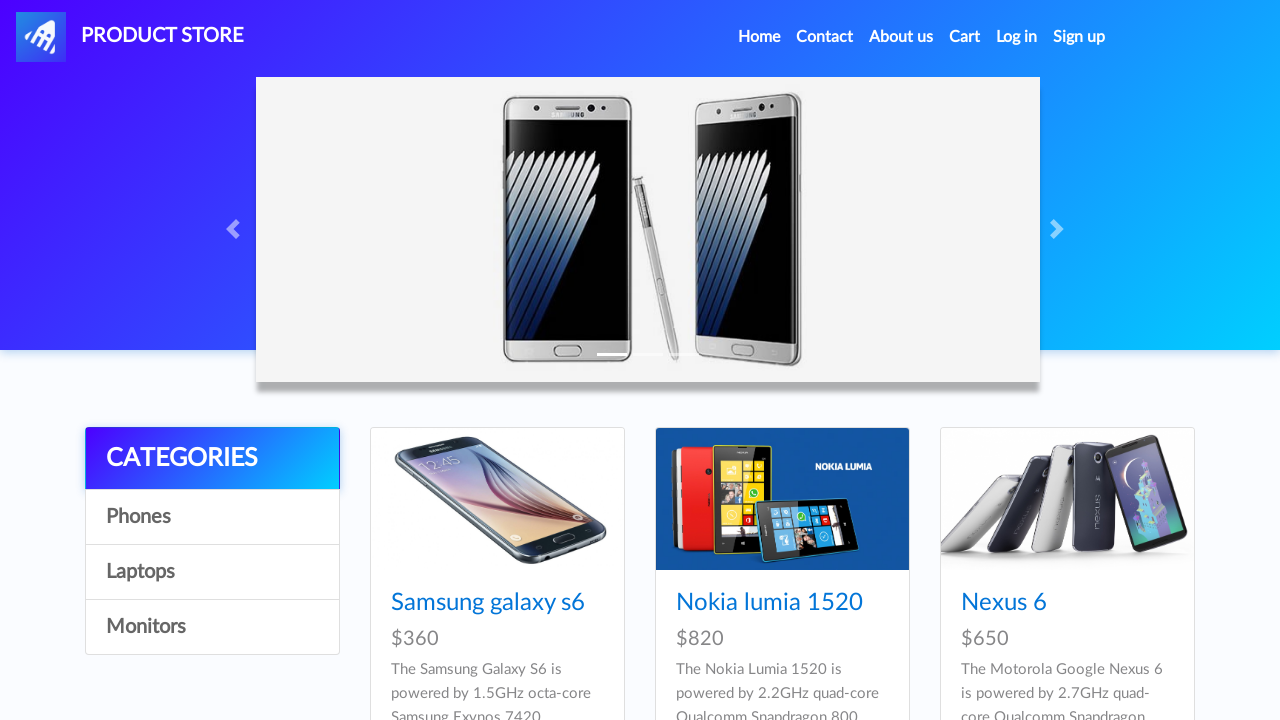

Waited for DemoBlaze homepage to fully load
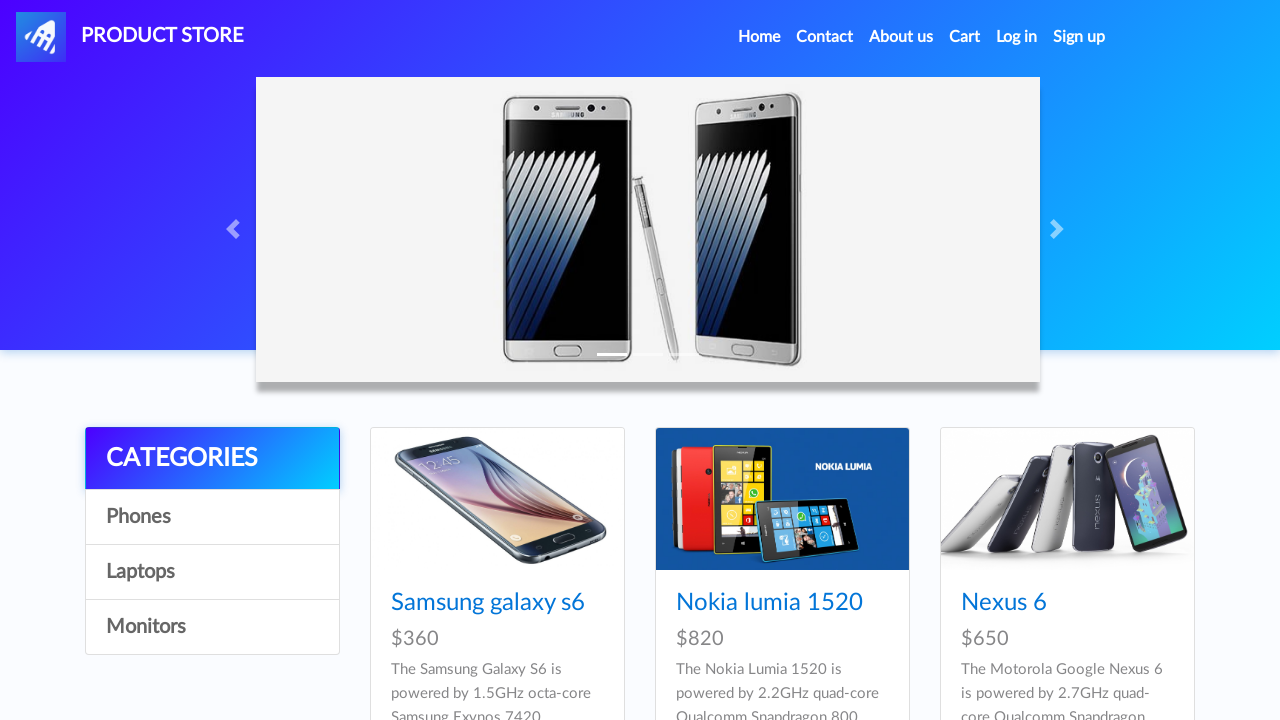

Clicked on Laptops category at (212, 572) on xpath=//a[text()='Laptops']
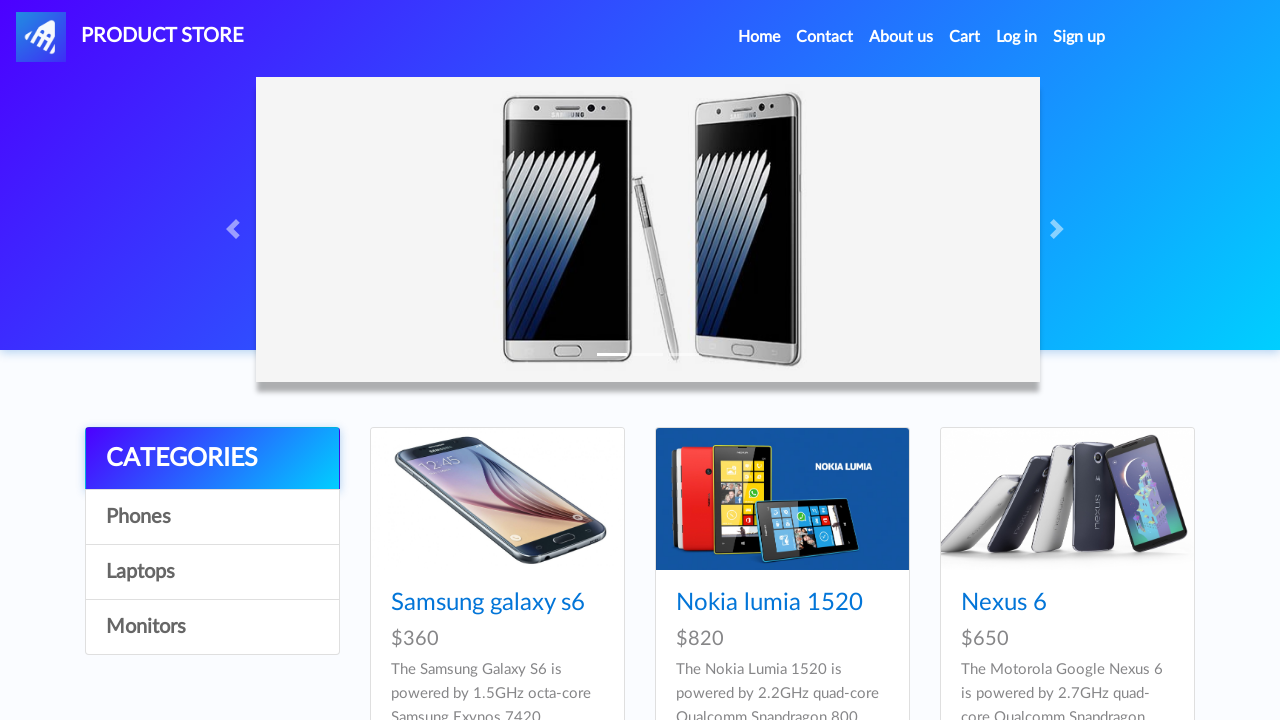

Waited for laptop products to load
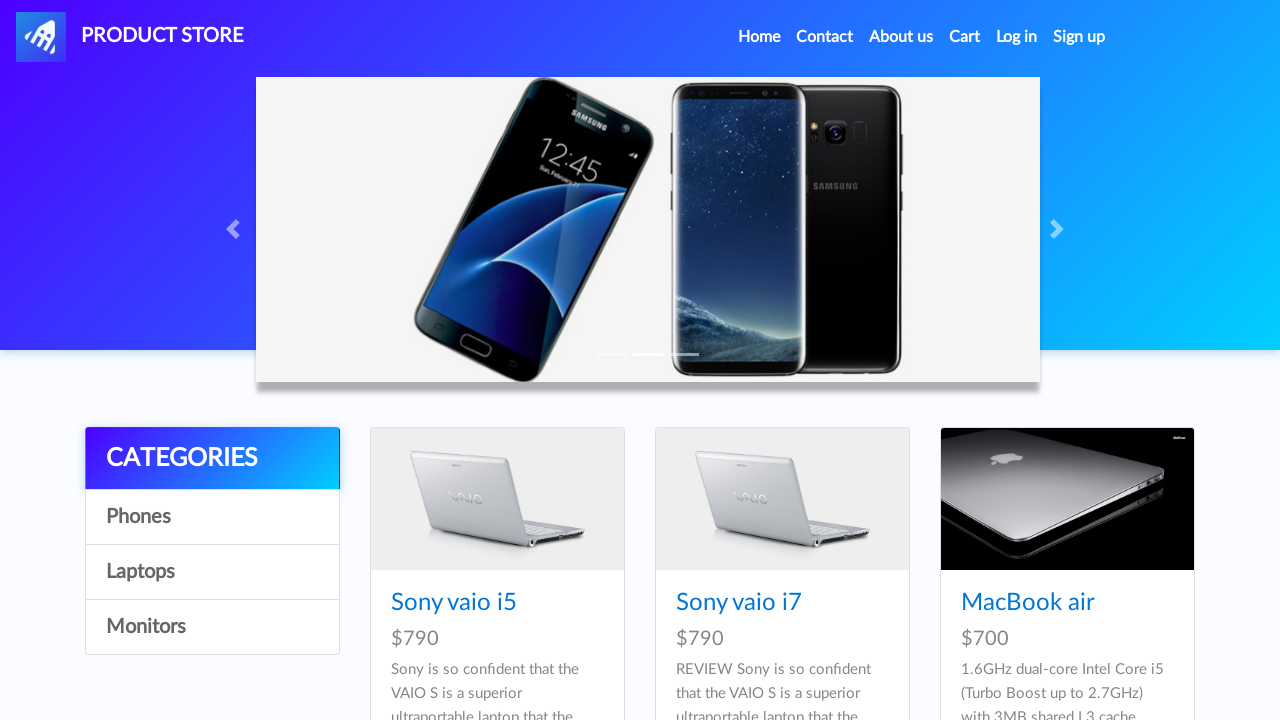

Clicked on the first laptop product at (497, 499) on xpath=//div[@id='tbodyid'][1]/div[1]//a
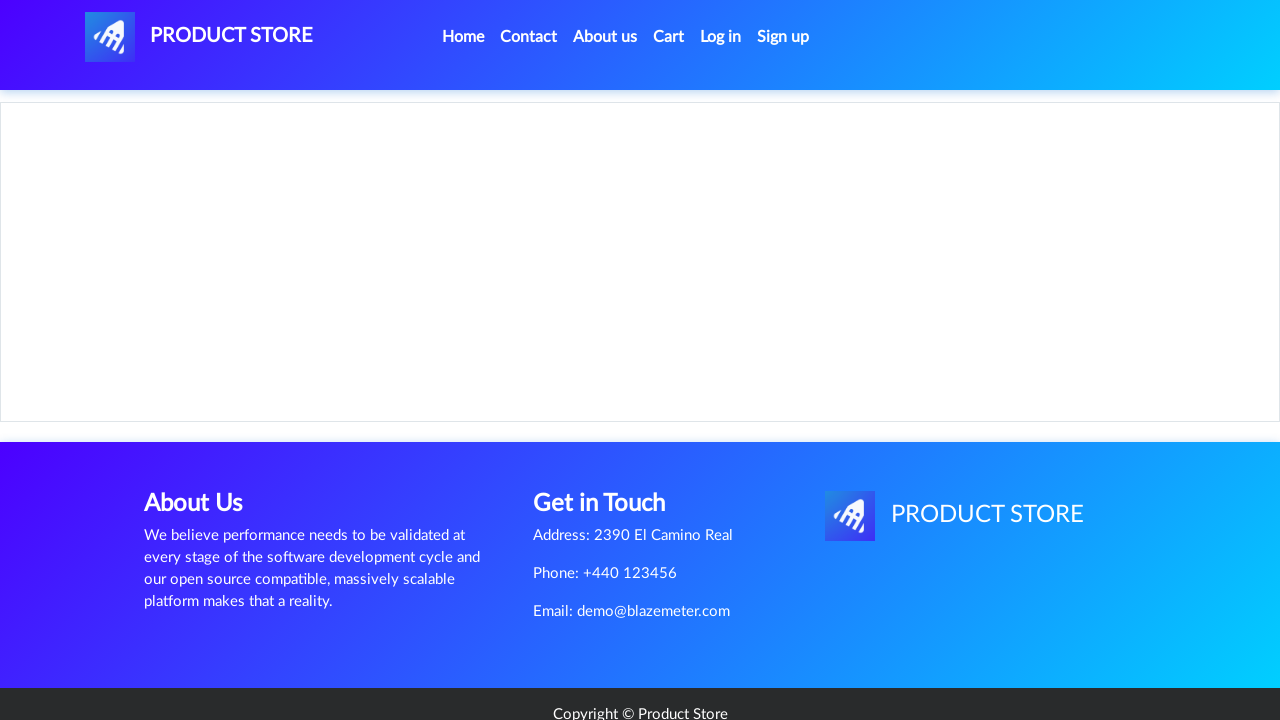

Navigated to product details page
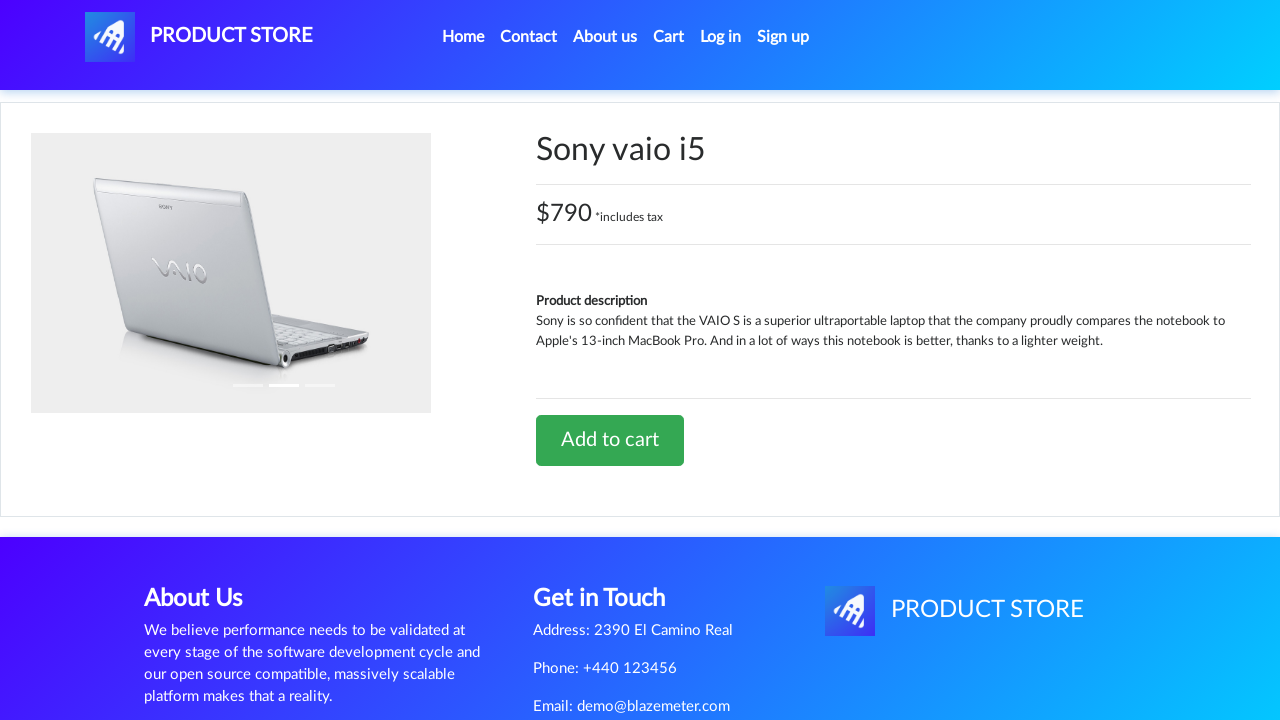

Product details page fully loaded
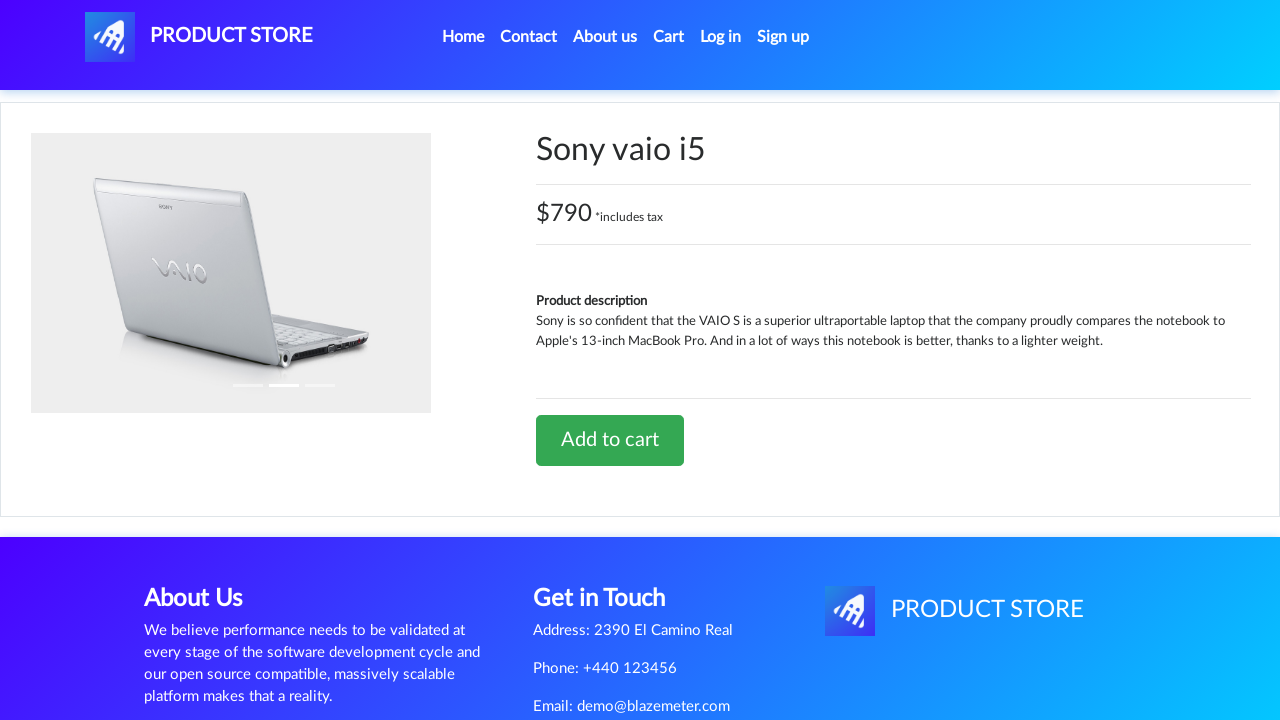

Retrieved product name: Sony vaio i5
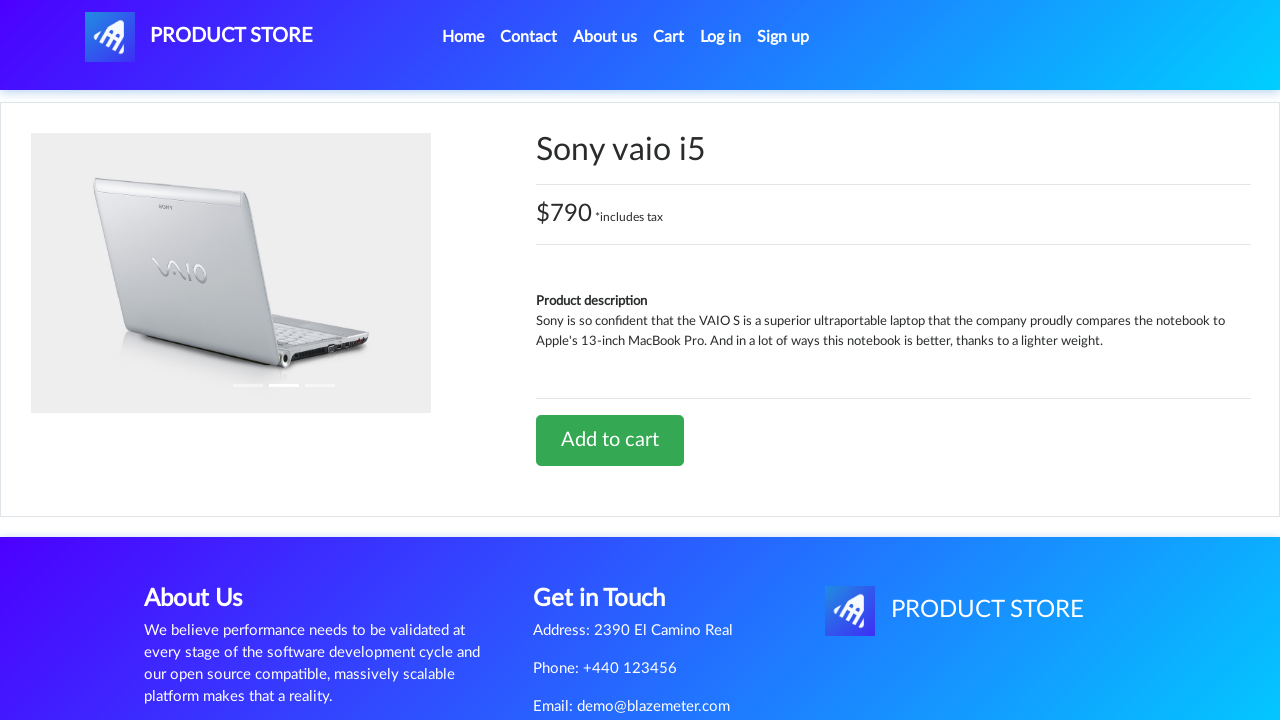

Clicked 'Add to cart' button at (610, 440) on xpath=//a[text()='Add to cart']
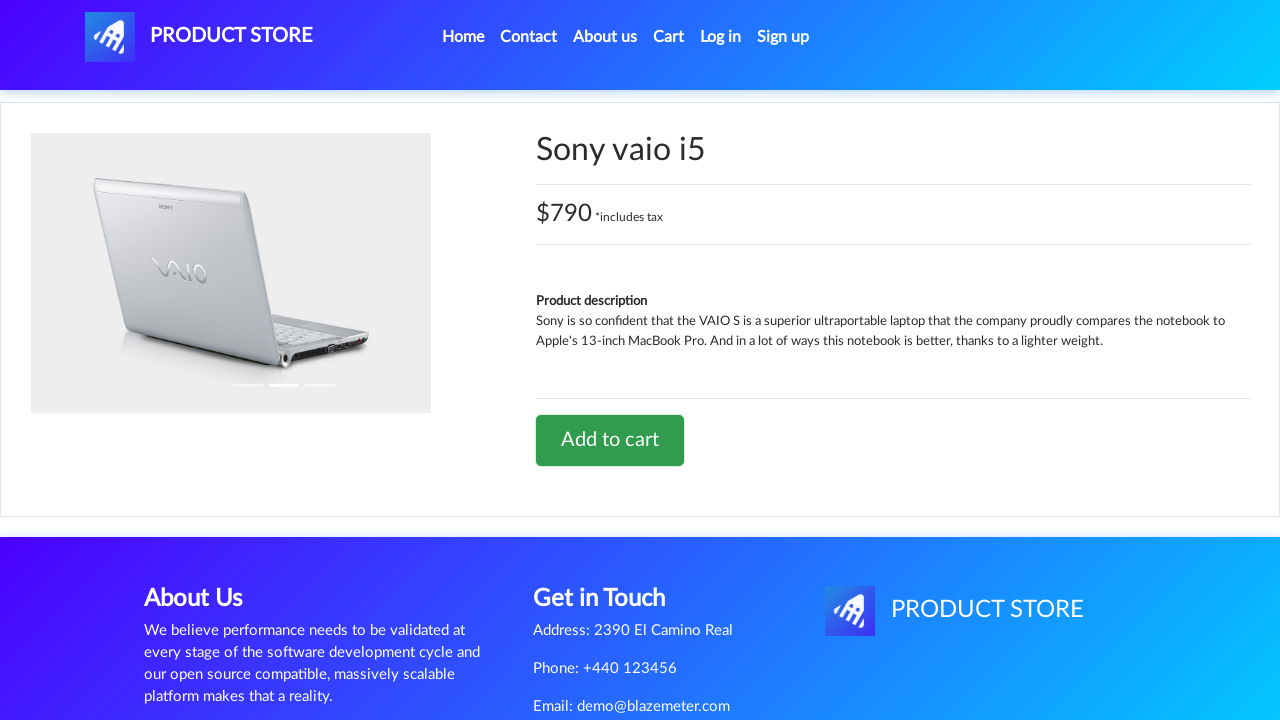

Set up dialog handler to accept alerts
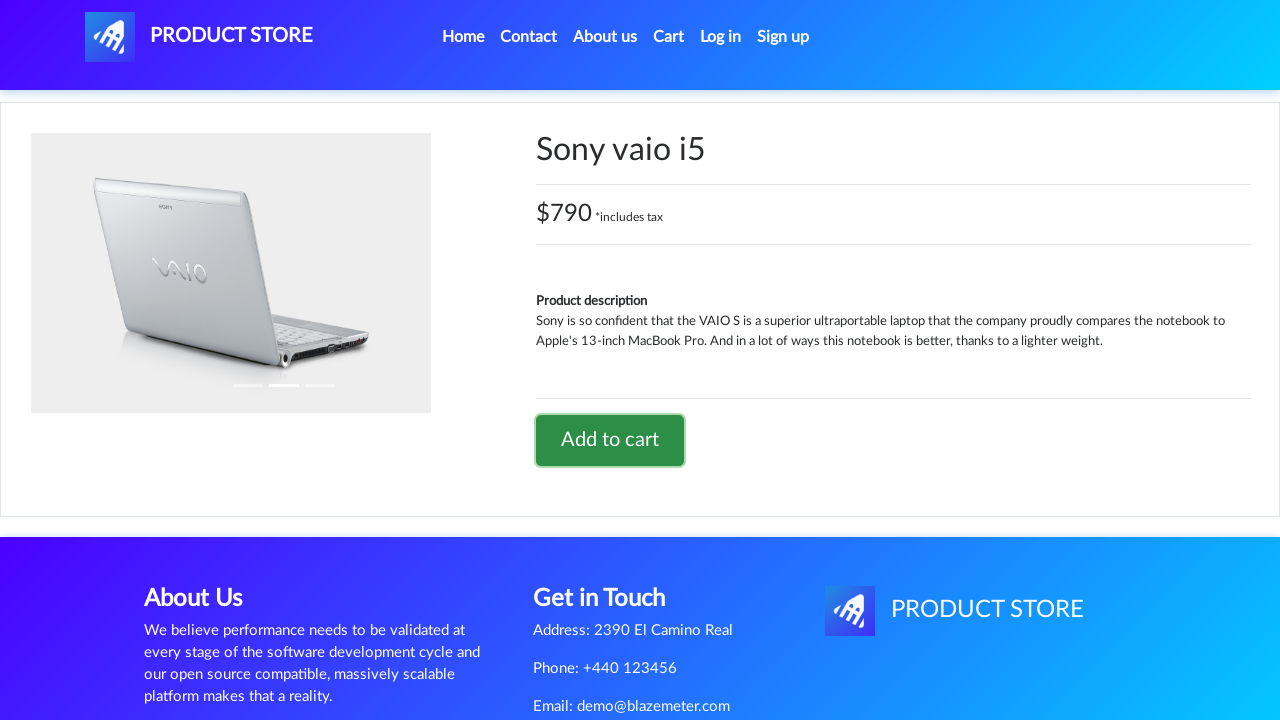

Waited for add-to-cart alert to be processed
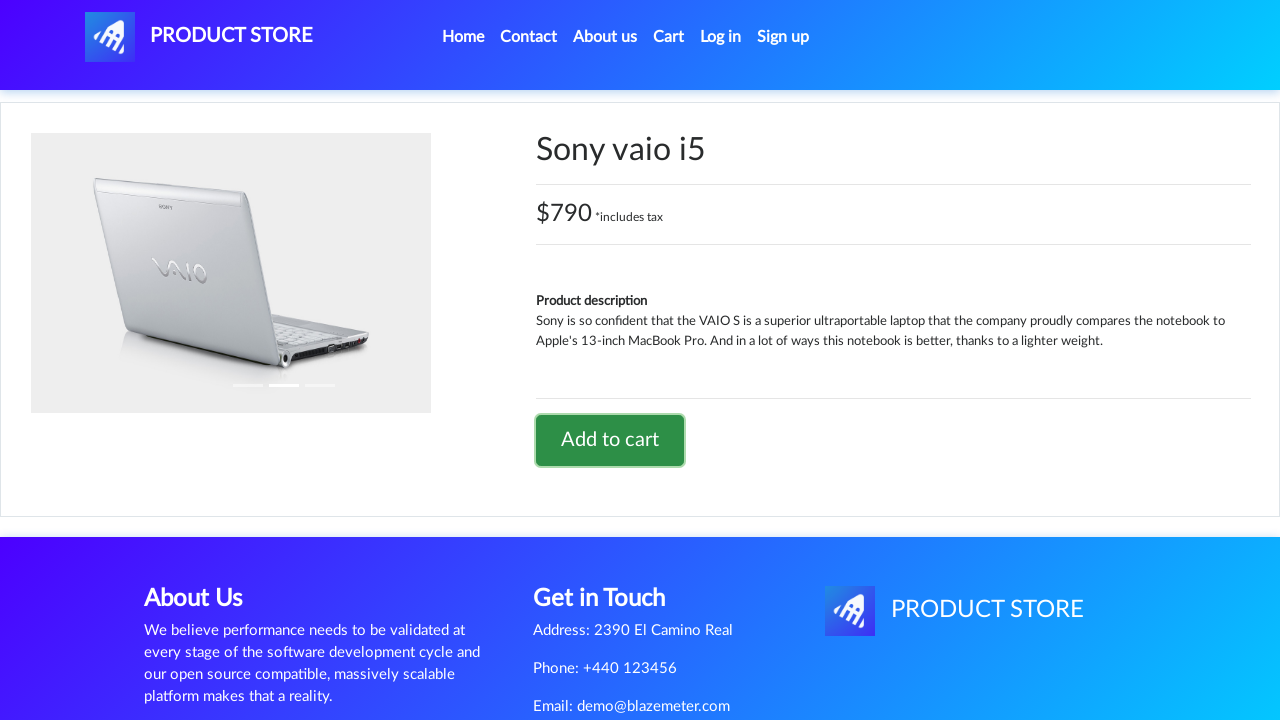

Clicked on Cart link to open cart page at (669, 37) on xpath=//a[text()='Cart']
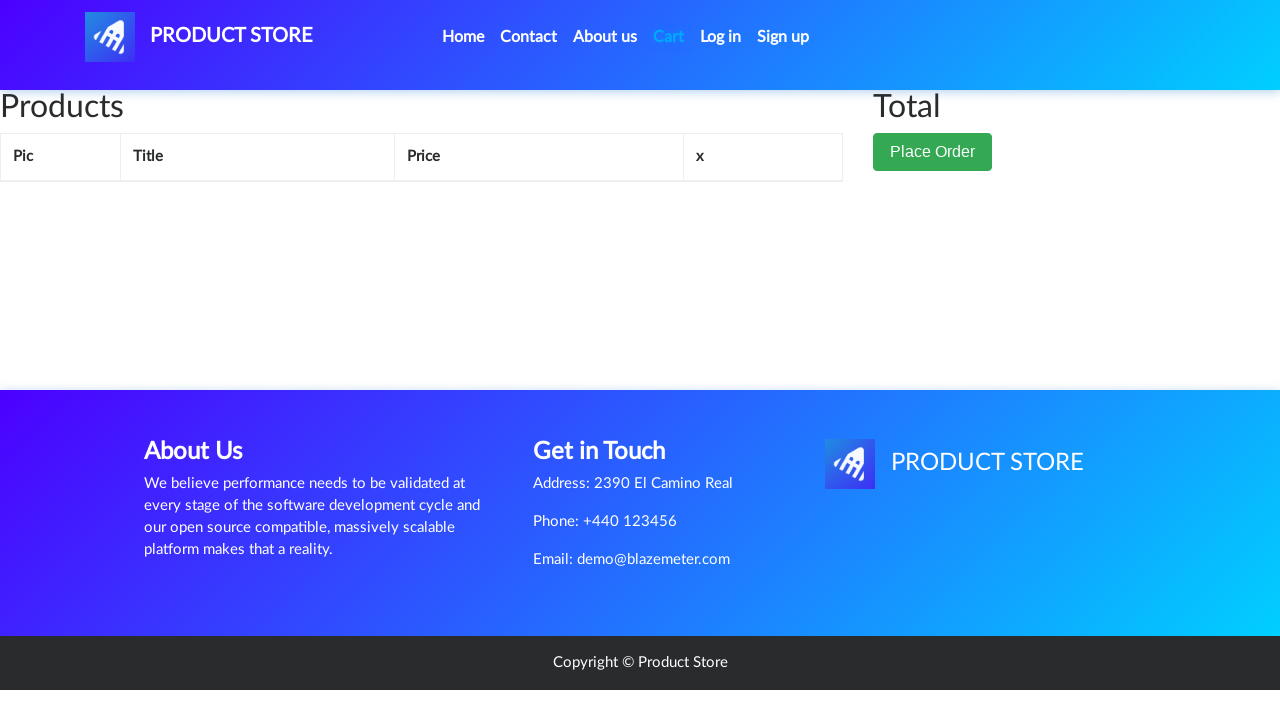

Cart page fully loaded
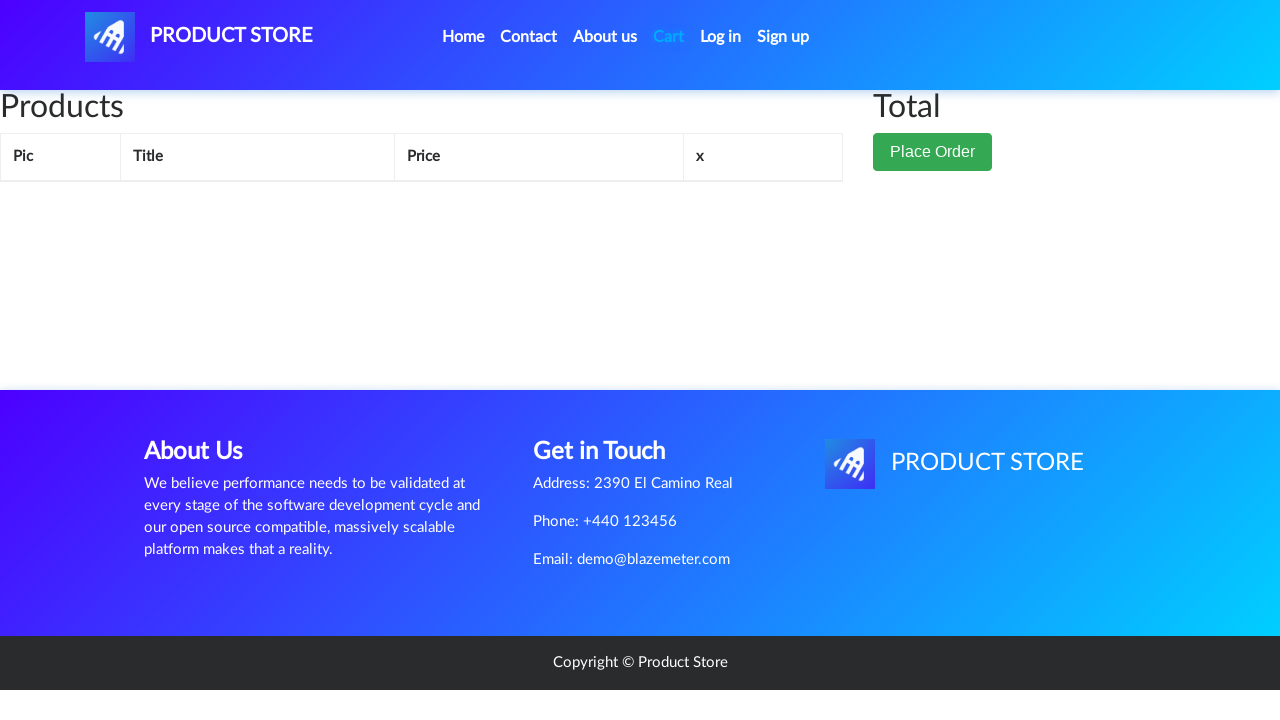

Cart table with items loaded
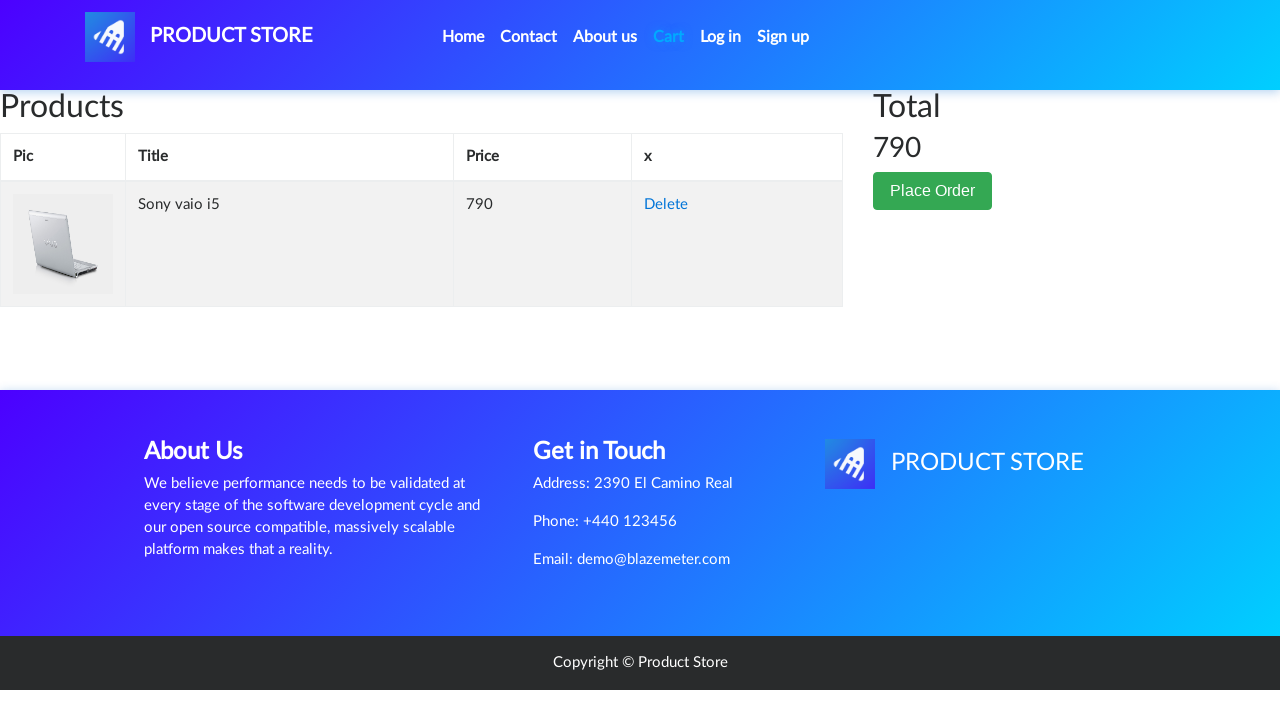

Retrieved cart product name: Sony vaio i5
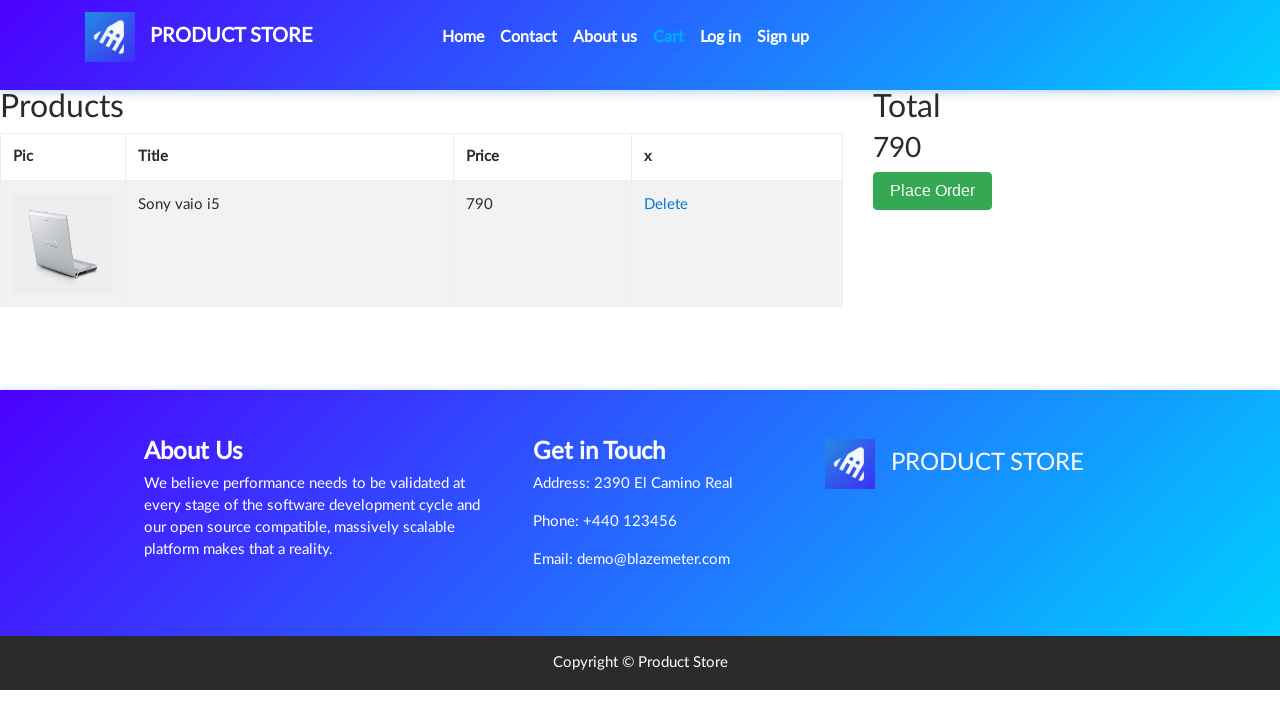

Verified that product 'Sony vaio i5' is present in cart
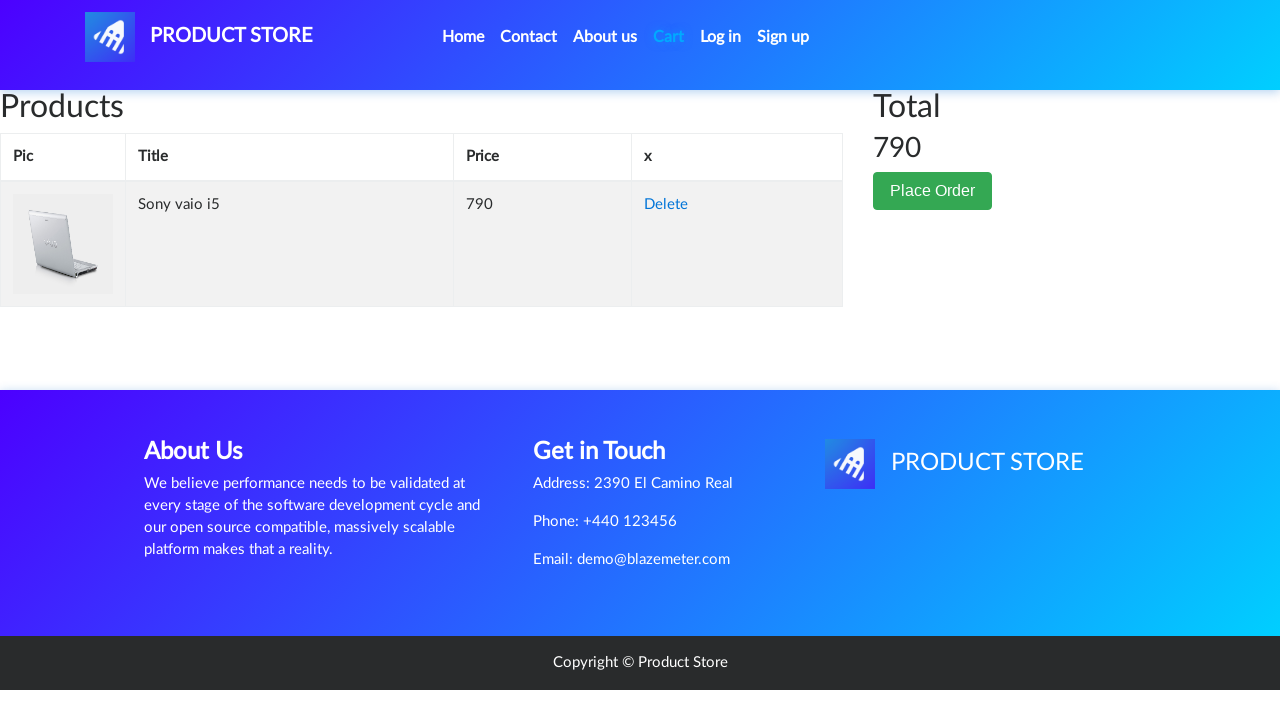

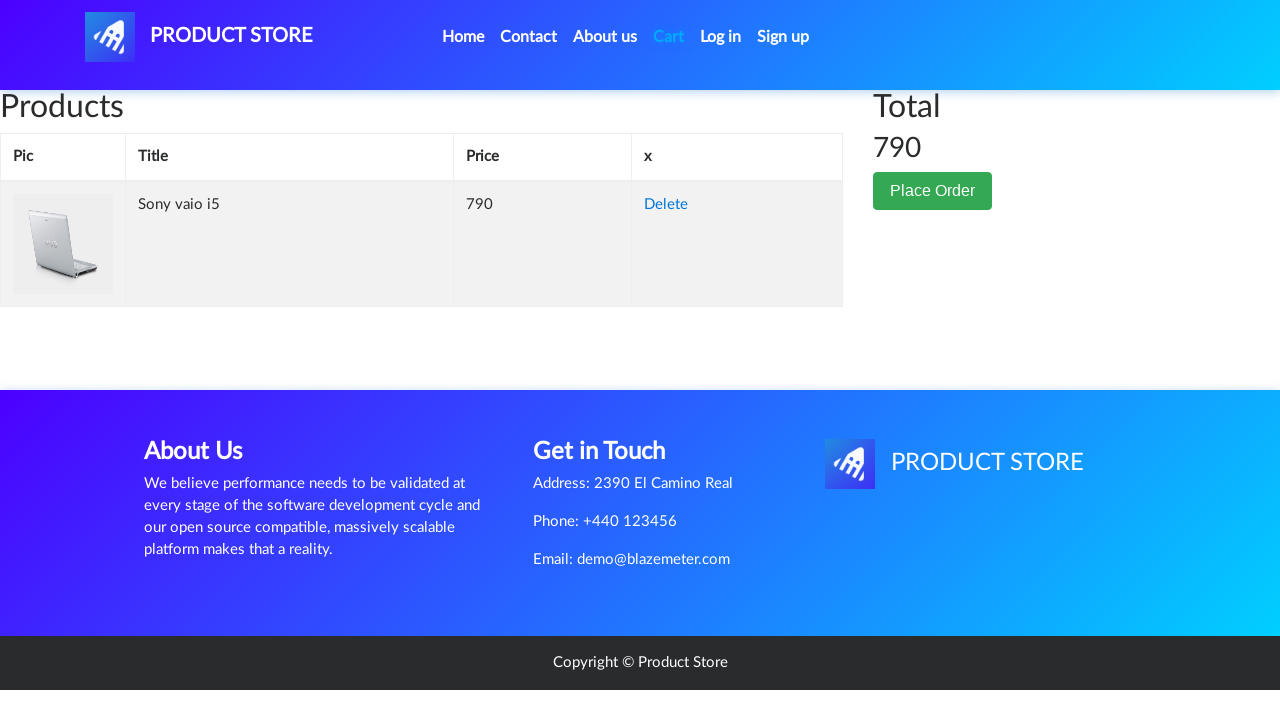